Tests normal JavaScript alert by navigating through menu to Alerts page and triggering an alert box, then accepting it

Starting URL: https://demo.automationtesting.in/

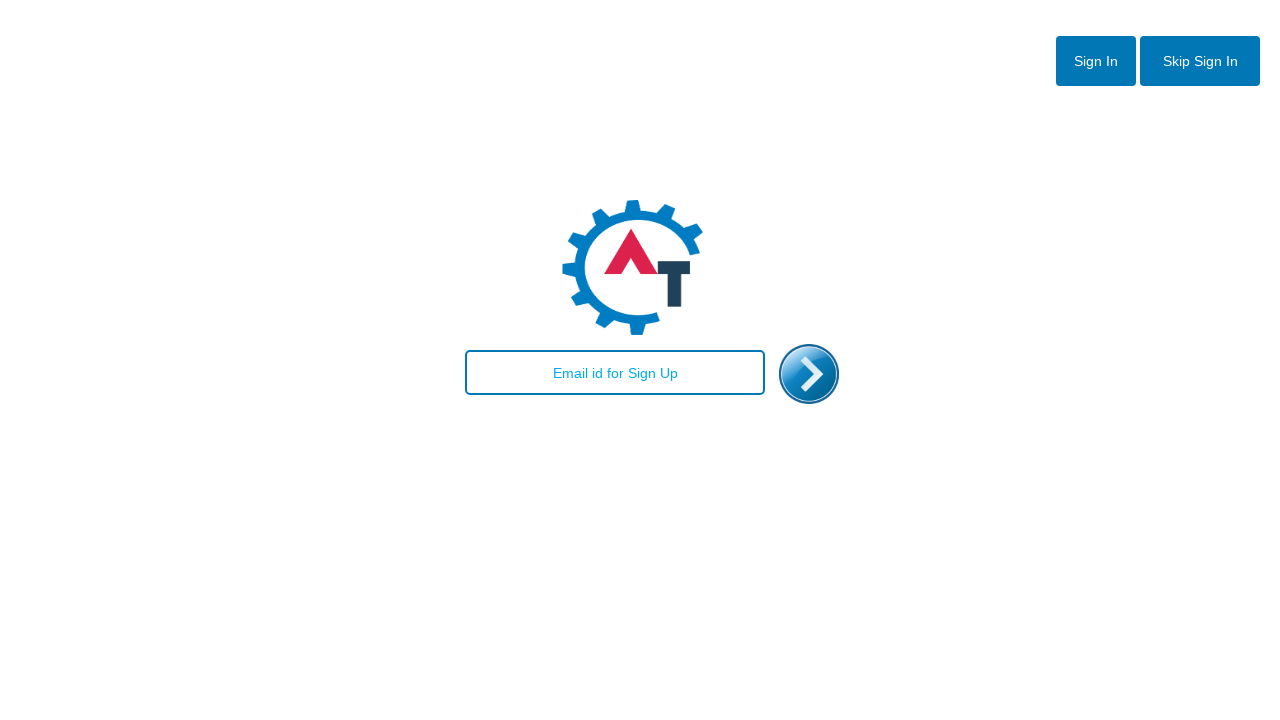

Set up dialog handler to automatically accept alerts
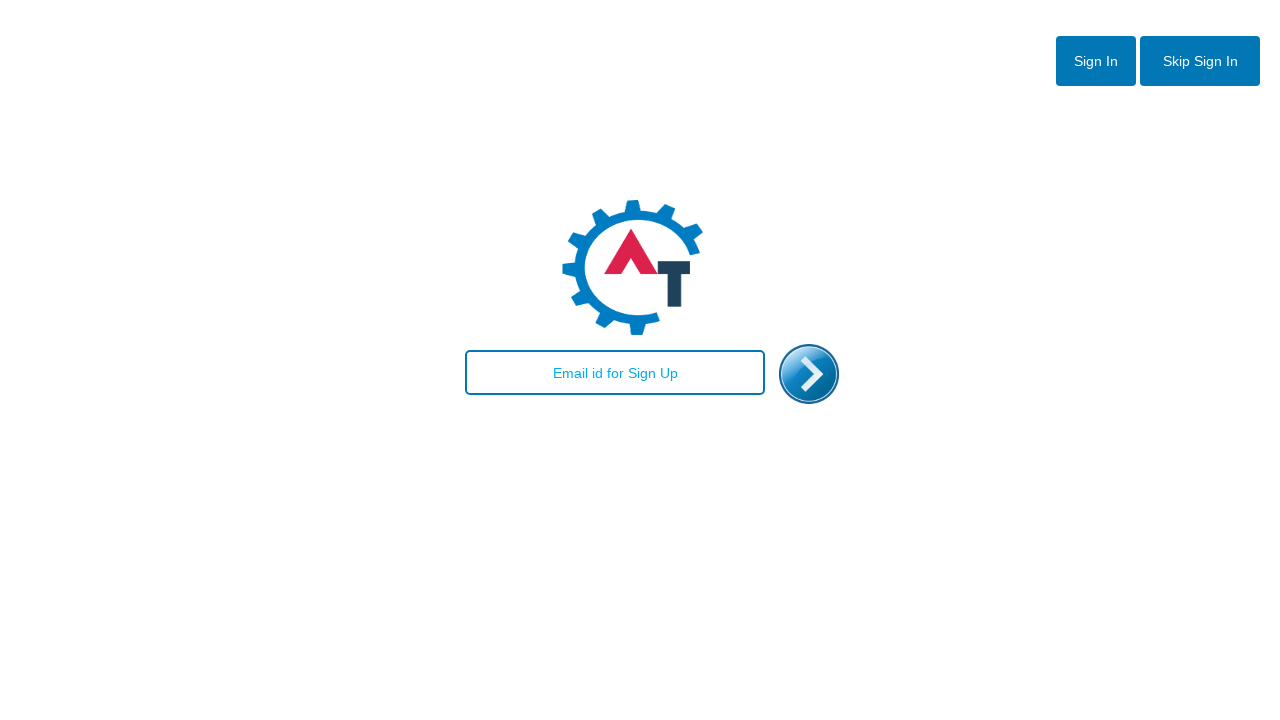

Clicked skip button at (1200, 61) on #btn2
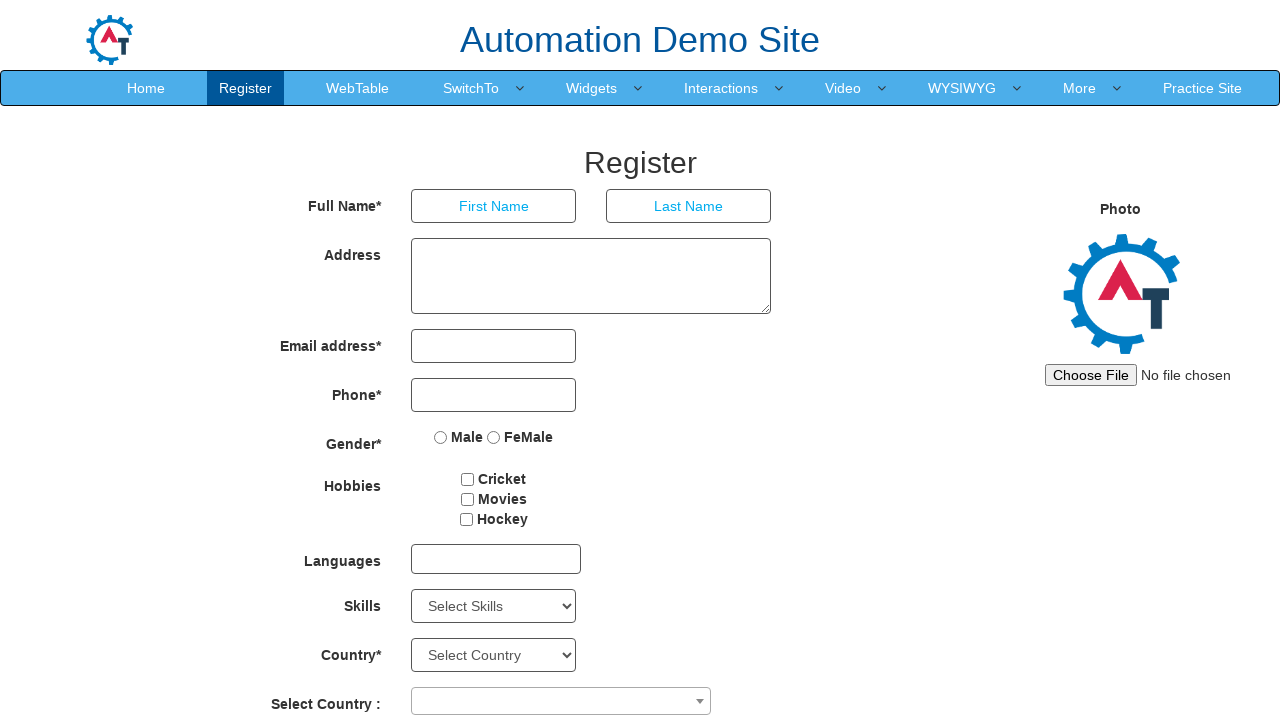

Waited 3 seconds for page to load
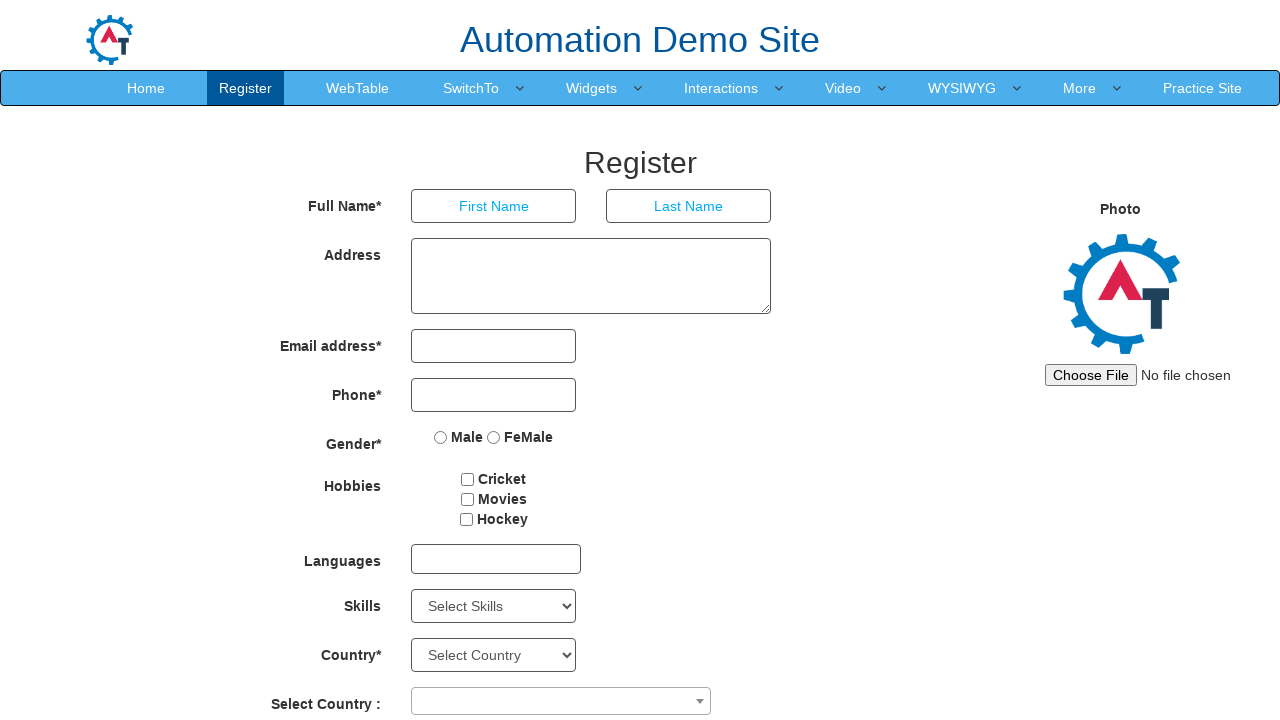

Clicked SwitchTo menu at (471, 88) on (//a)[contains(text(),'SwitchTo')]
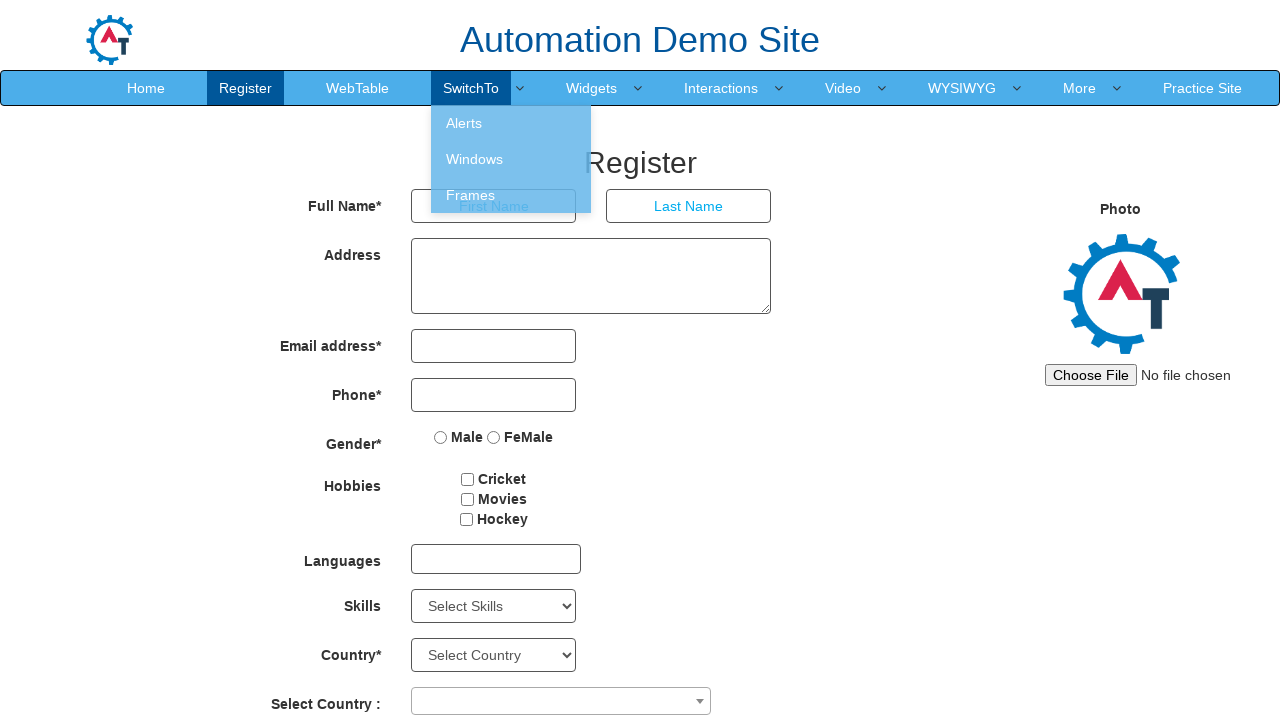

Waited 3 seconds for menu to expand
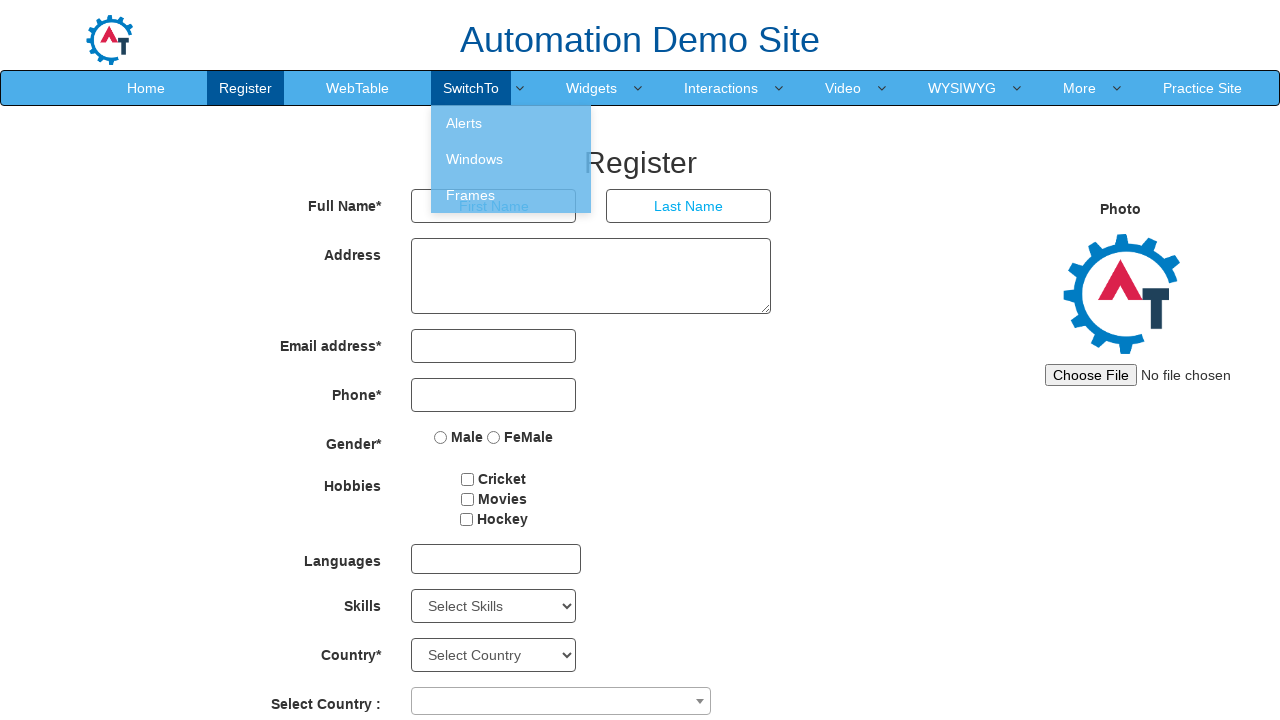

Clicked Alerts link to navigate to Alerts page at (511, 123) on [href='Alerts.html']
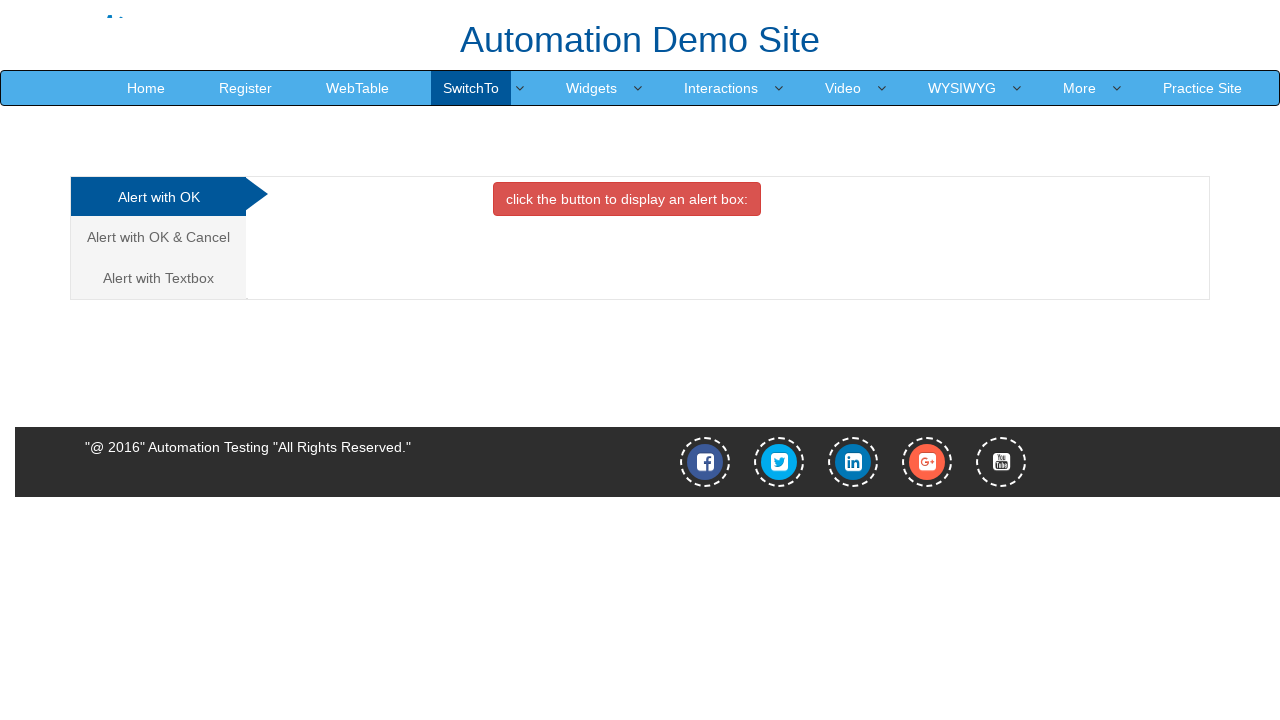

Clicked button to trigger normal JavaScript alert at (627, 199) on [onclick='alertbox()']
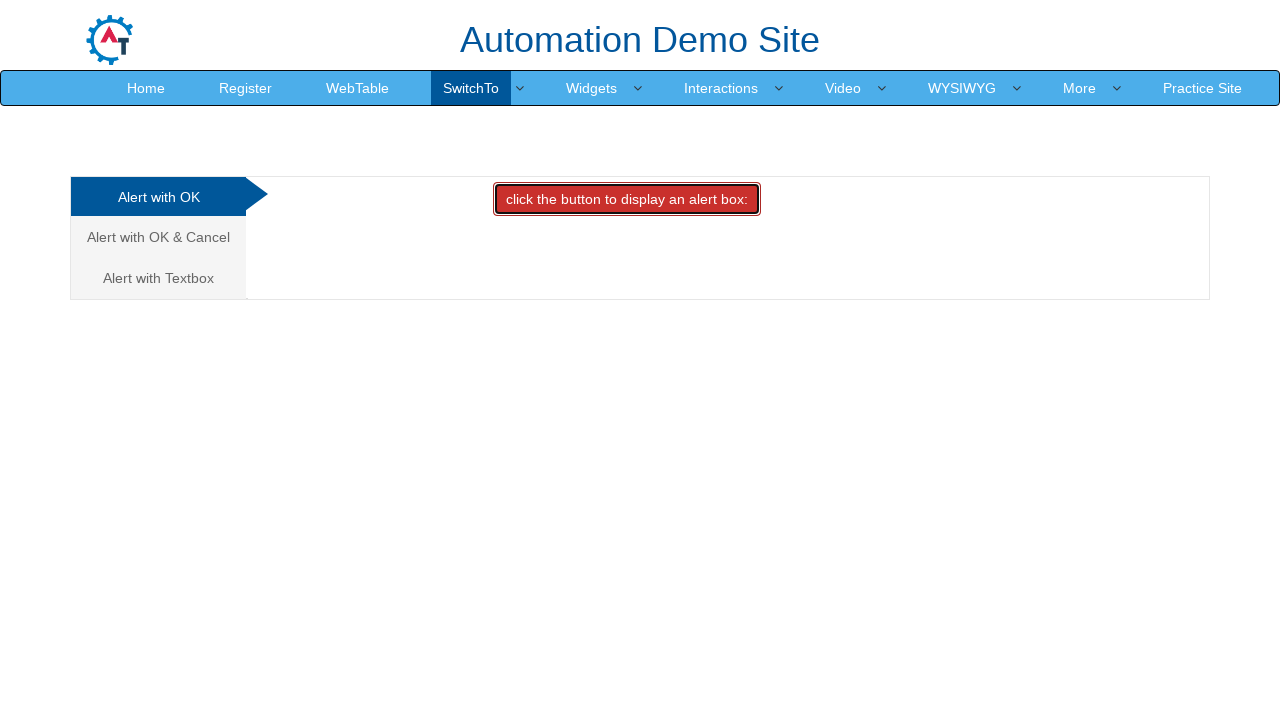

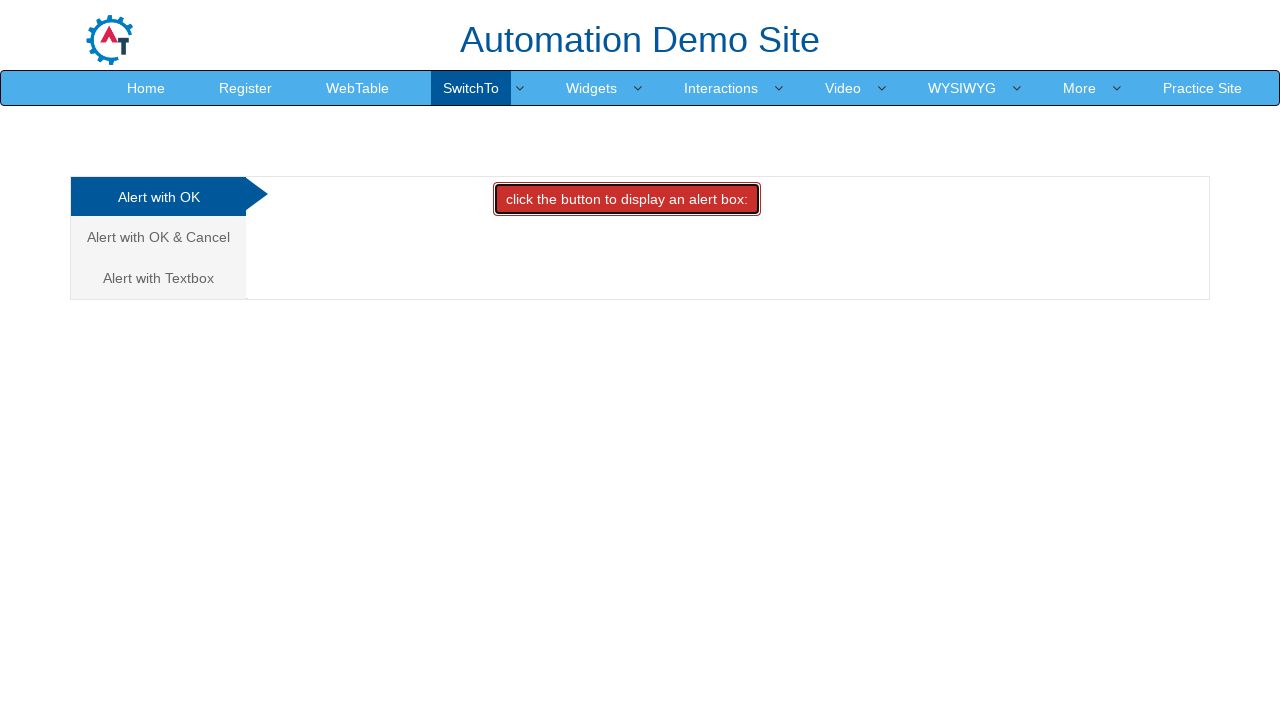